Tests interaction with an iframe by switching into the iframe result frame and clicking a "Click me" button within it

Starting URL: https://www.w3schools.com/js/tryit.asp?filename=tryjs_myfirst

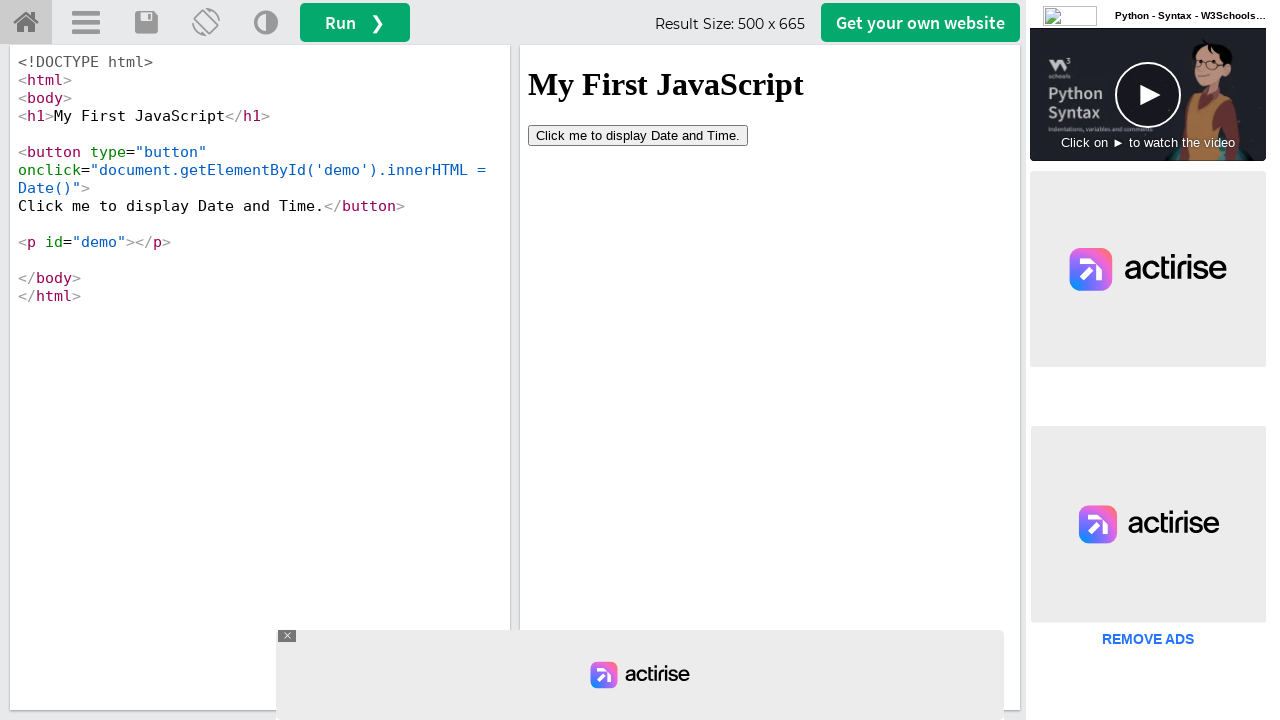

Located iframe with name 'iframeResult'
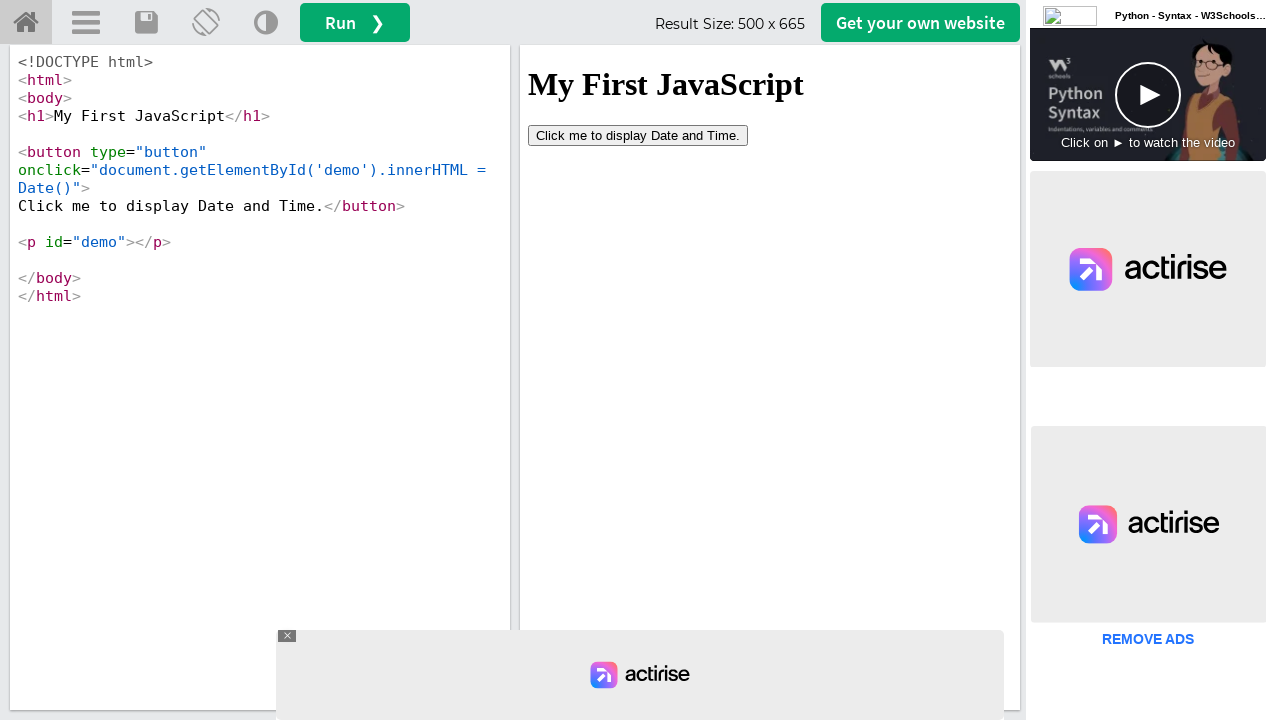

Clicked 'Click me to' button inside iframe at (638, 135) on iframe[name='iframeResult'] >> internal:control=enter-frame >> xpath=//button[co
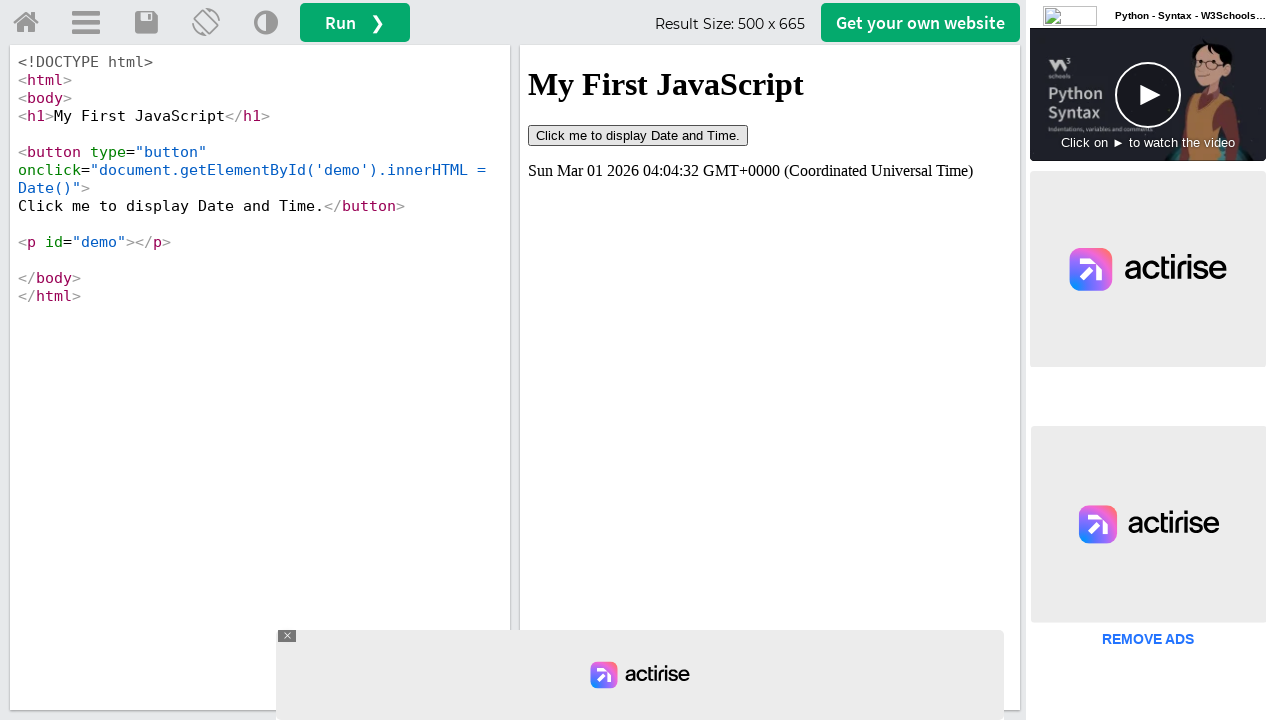

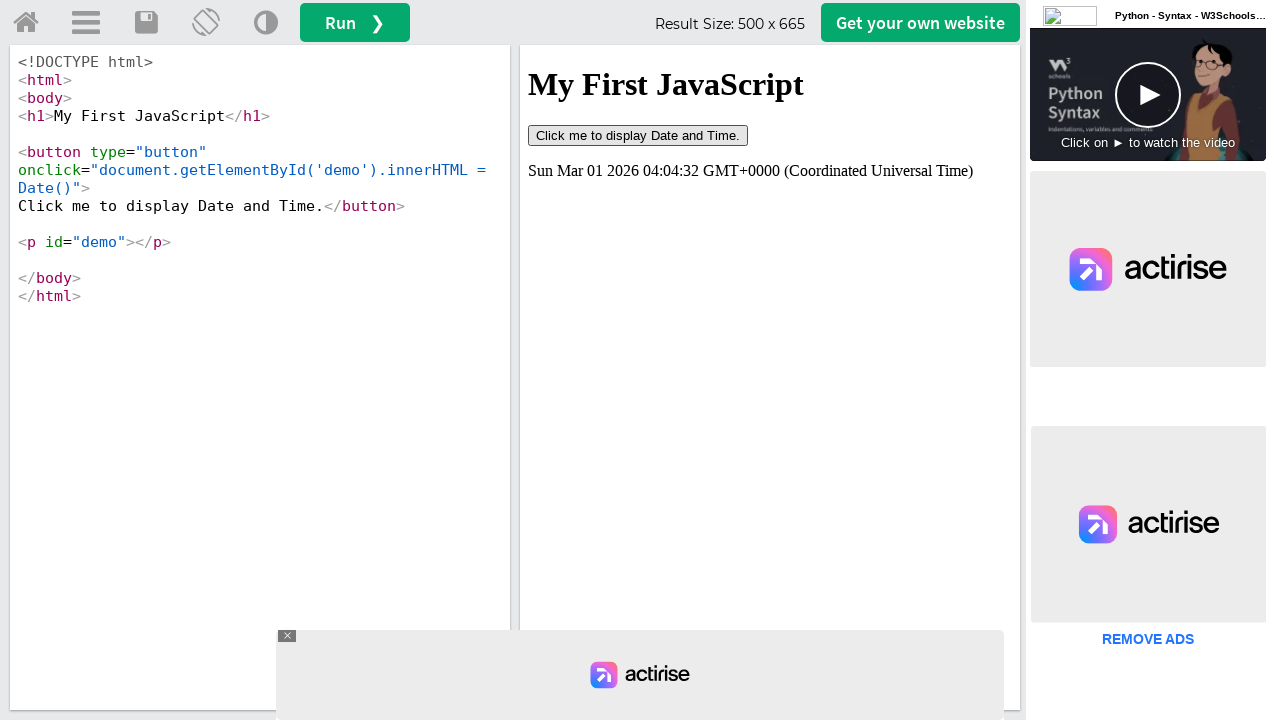